Navigates to an HTML dropdown elements practice page and highlights a specific list item element by adding a yellow border using JavaScript execution.

Starting URL: https://www.hyrtutorials.com/p/html-dropdown-elements-practice.html

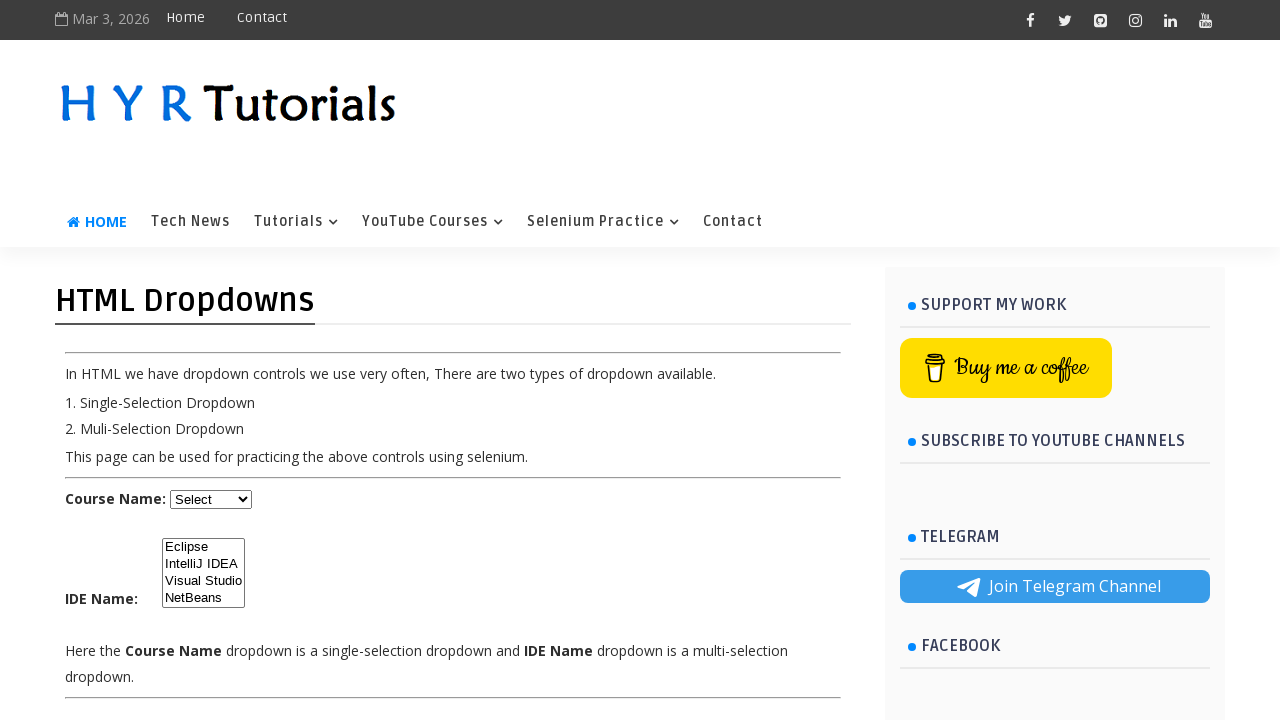

Navigated to HTML dropdown elements practice page
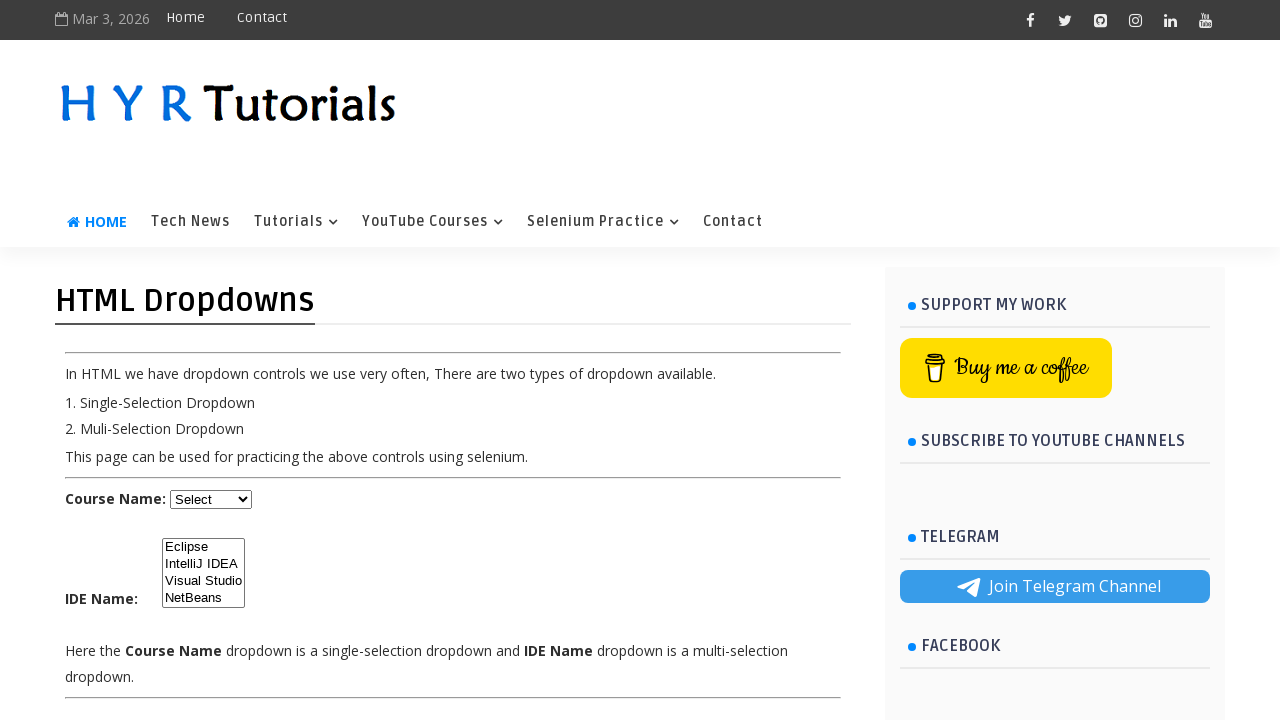

Waited for target list item element to be visible
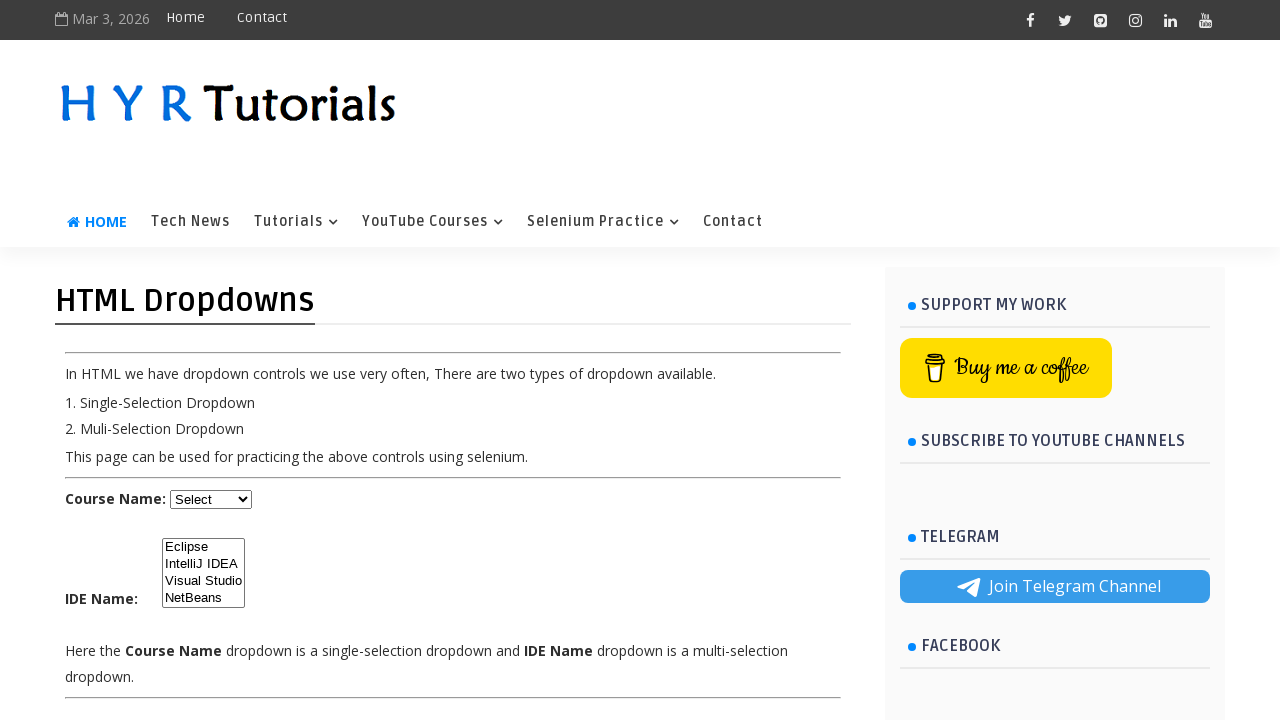

Highlighted second list item with yellow border using JavaScript
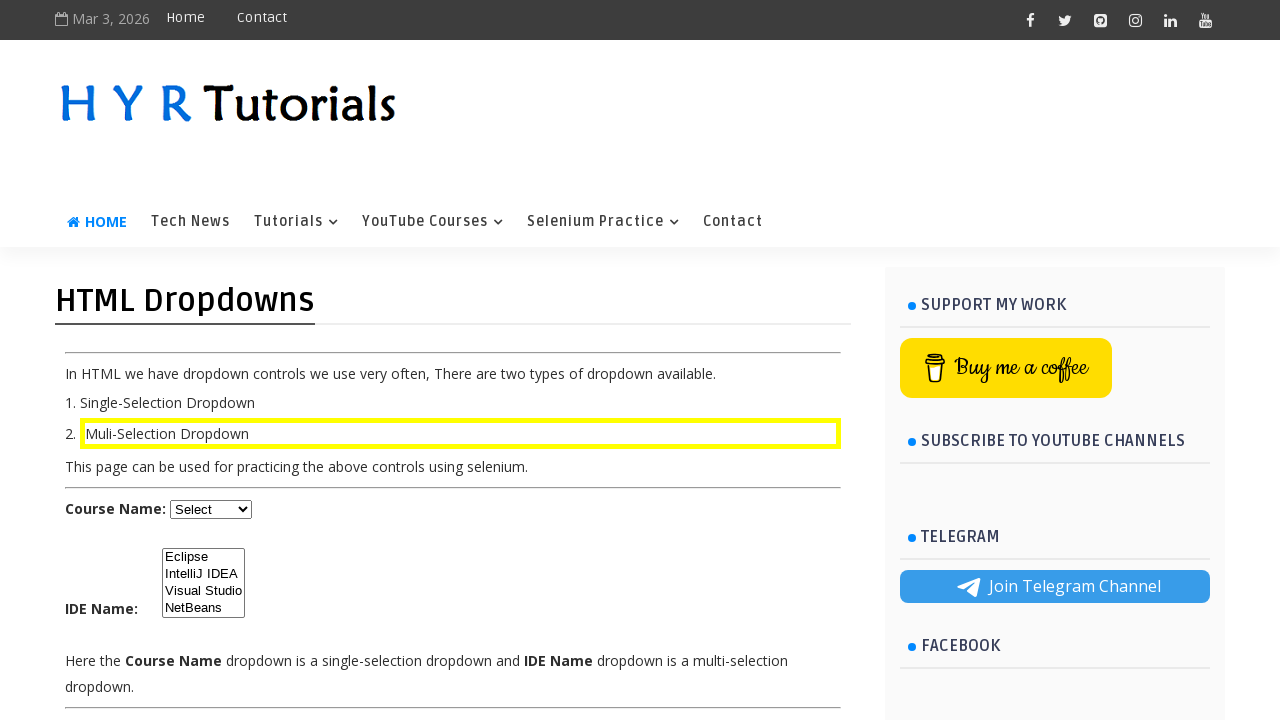

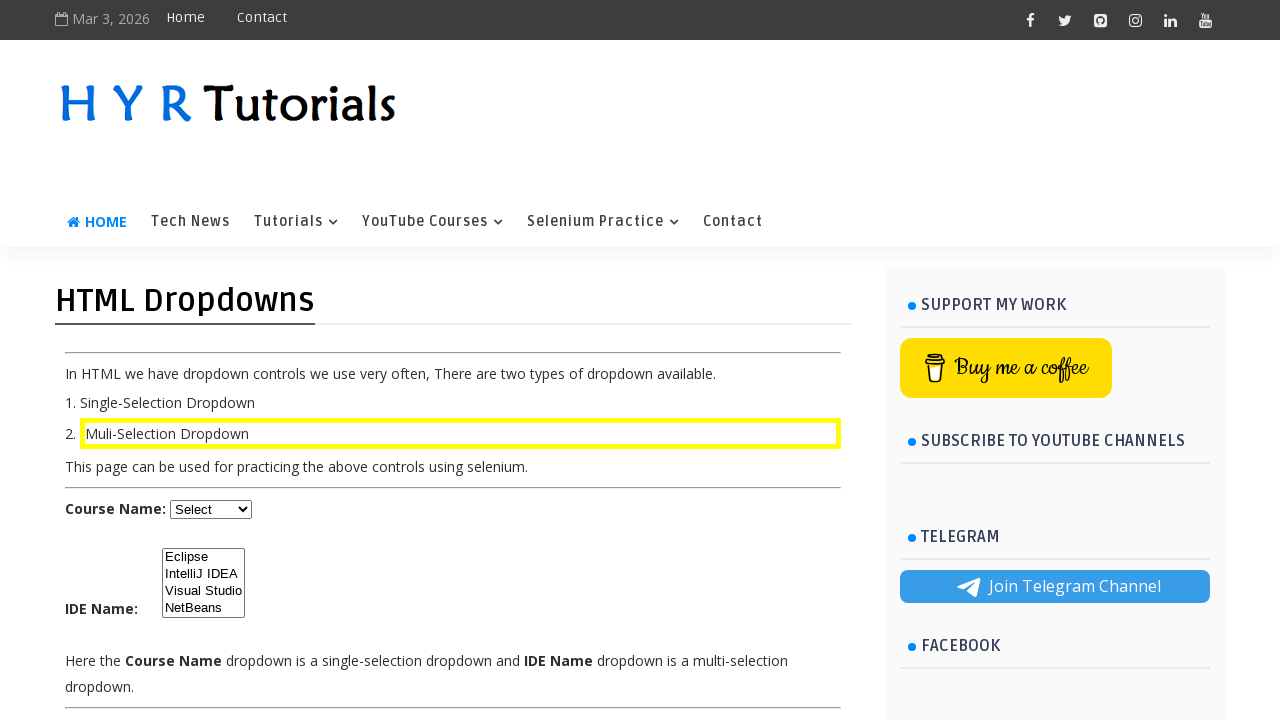